Tests a slow calculator web application by setting a delay value, performing an addition operation (7+8), and verifying the result displays correctly after the calculation completes.

Starting URL: https://bonigarcia.dev/selenium-webdriver-java/slow-calculator.html

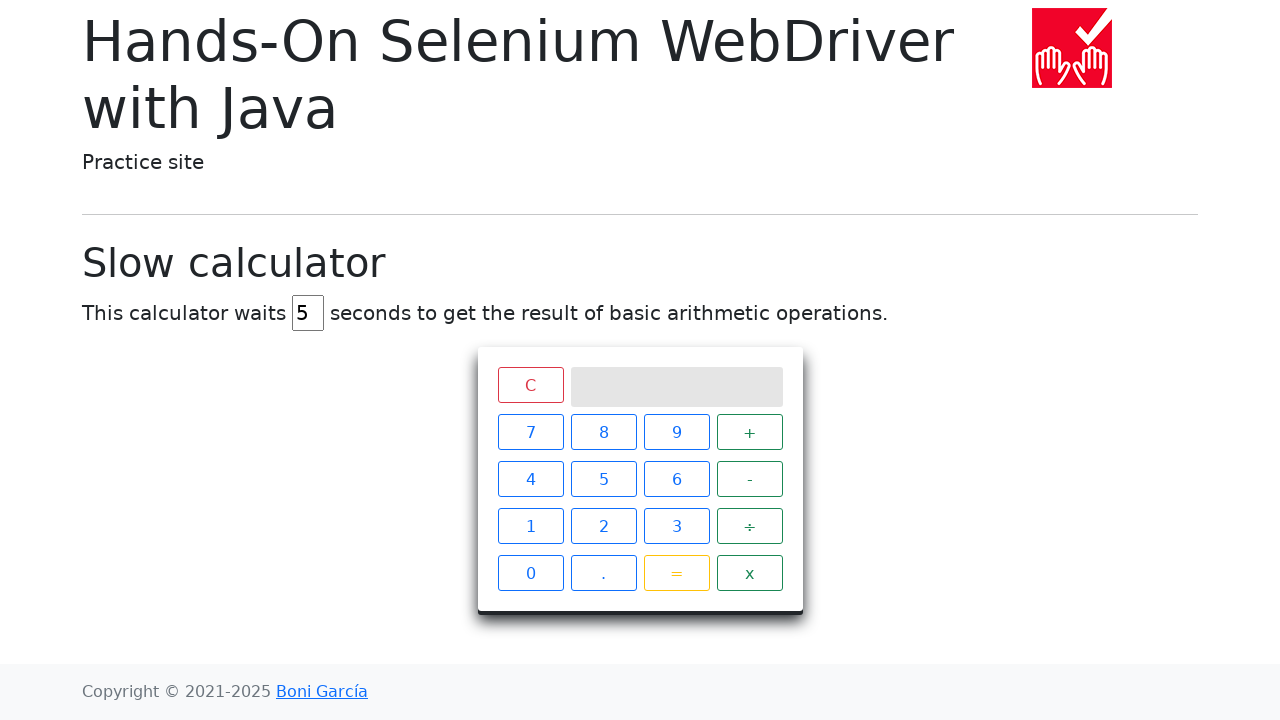

Navigated to slow calculator application
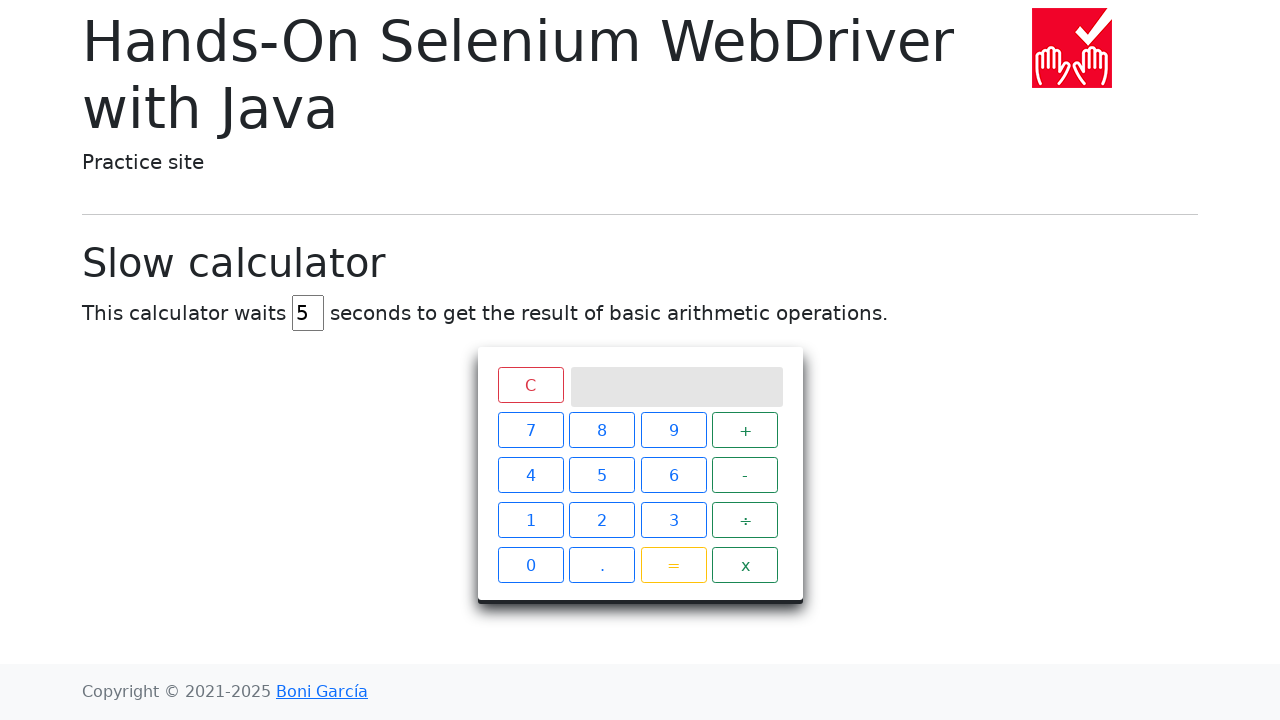

Located delay input field
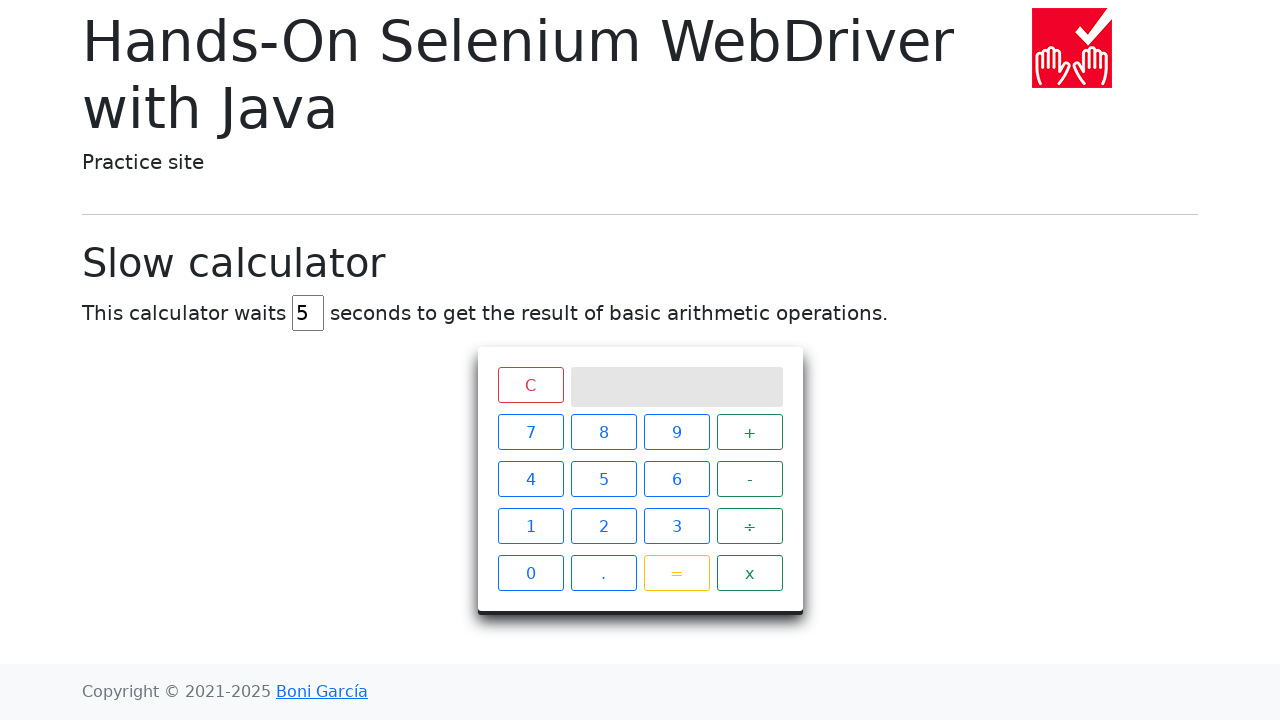

Cleared delay input field on #delay
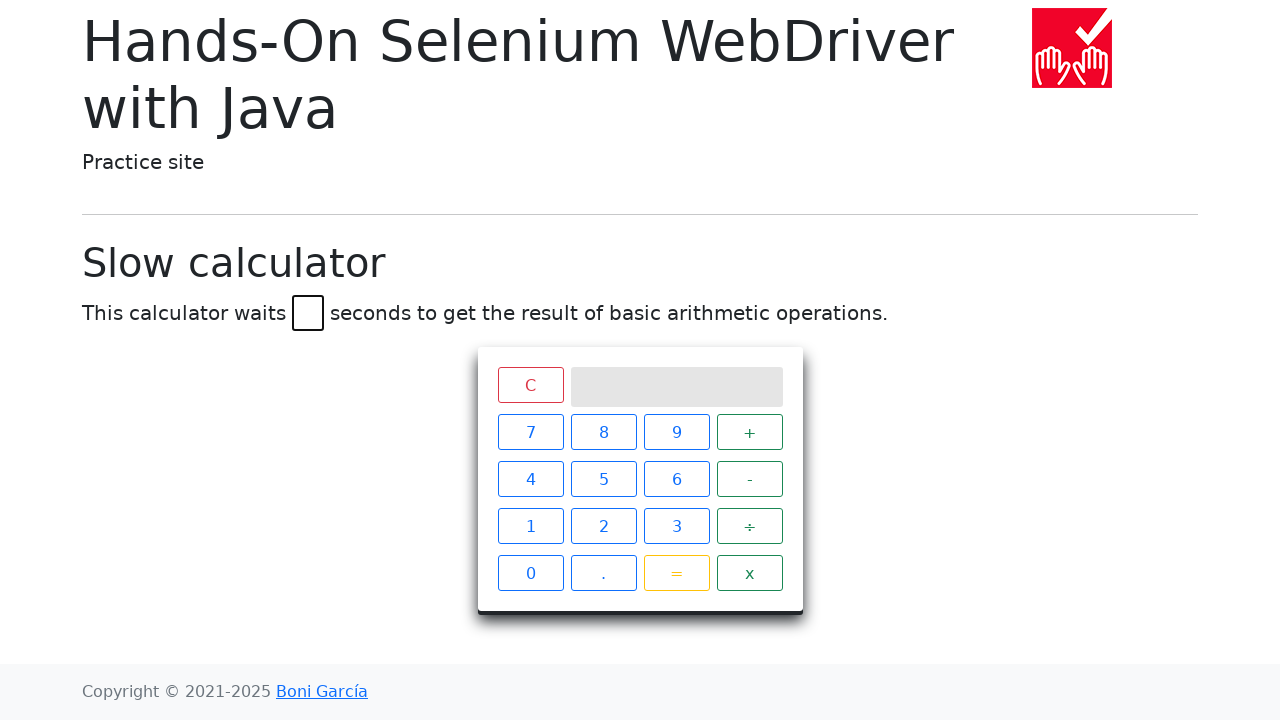

Set delay value to 5 seconds on #delay
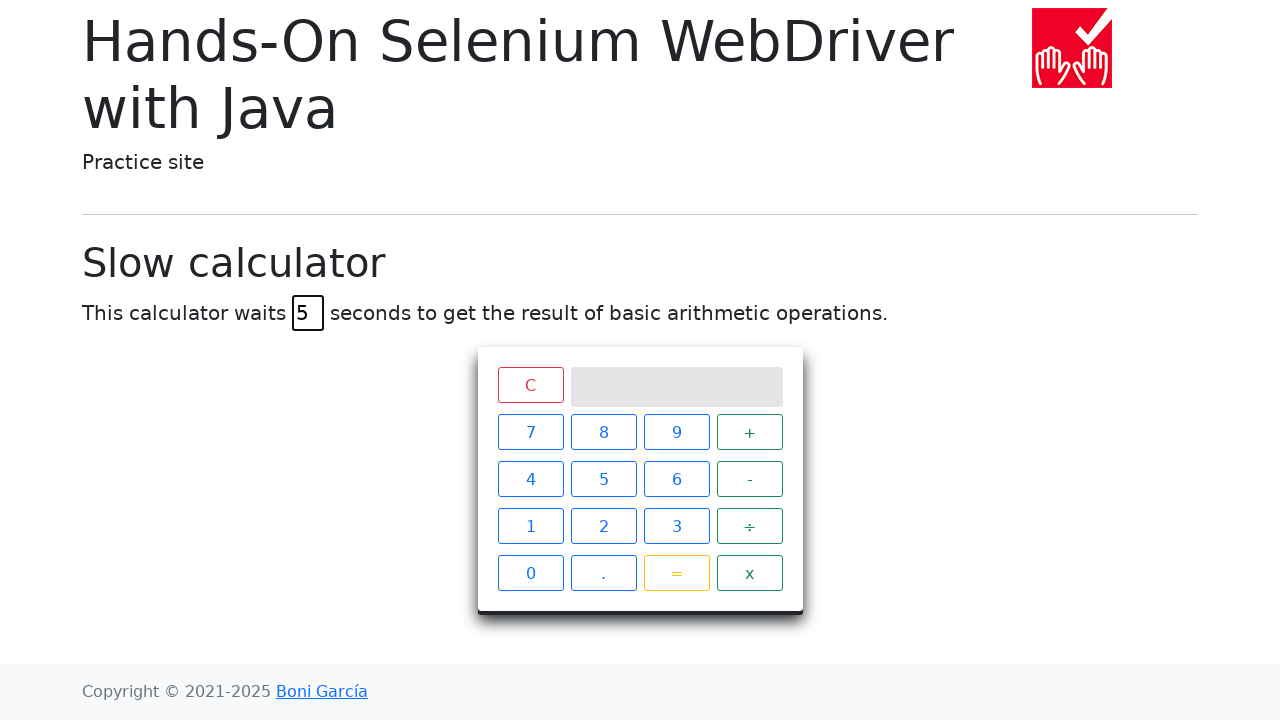

Clicked calculator button '7' at (530, 432) on xpath=//span[text()='7']
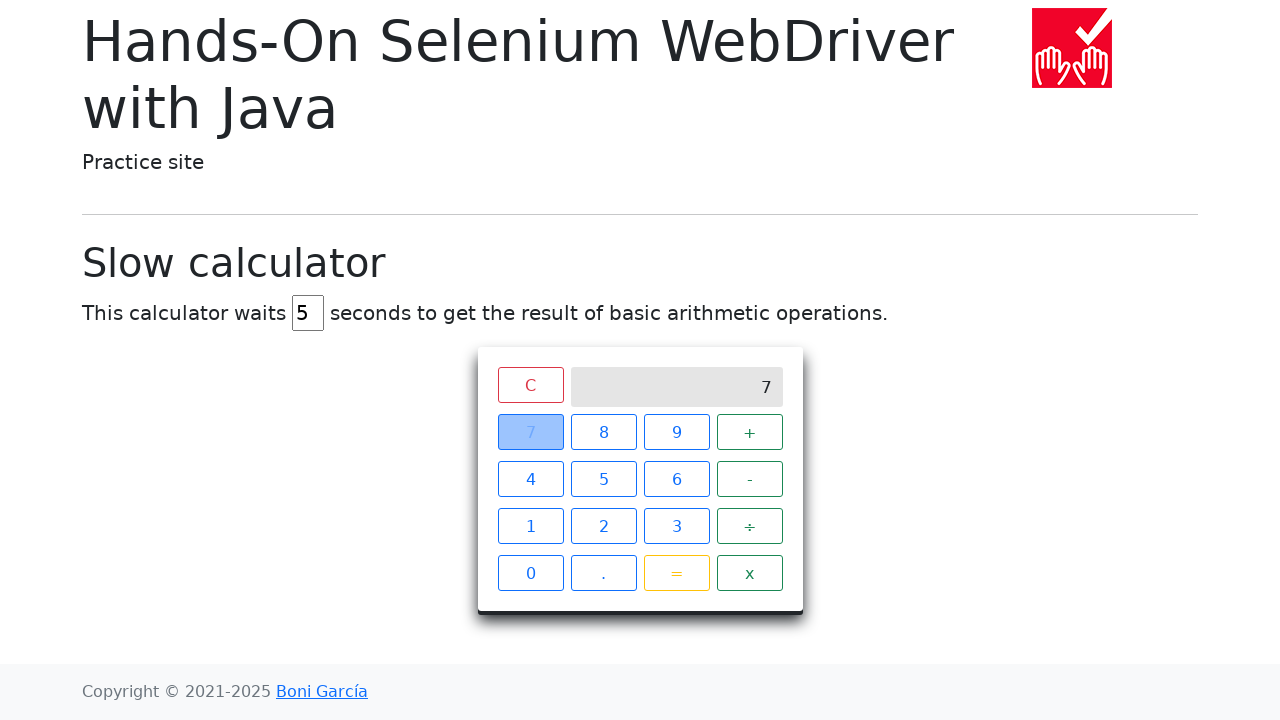

Clicked calculator button '+' at (750, 432) on xpath=//span[text()='+']
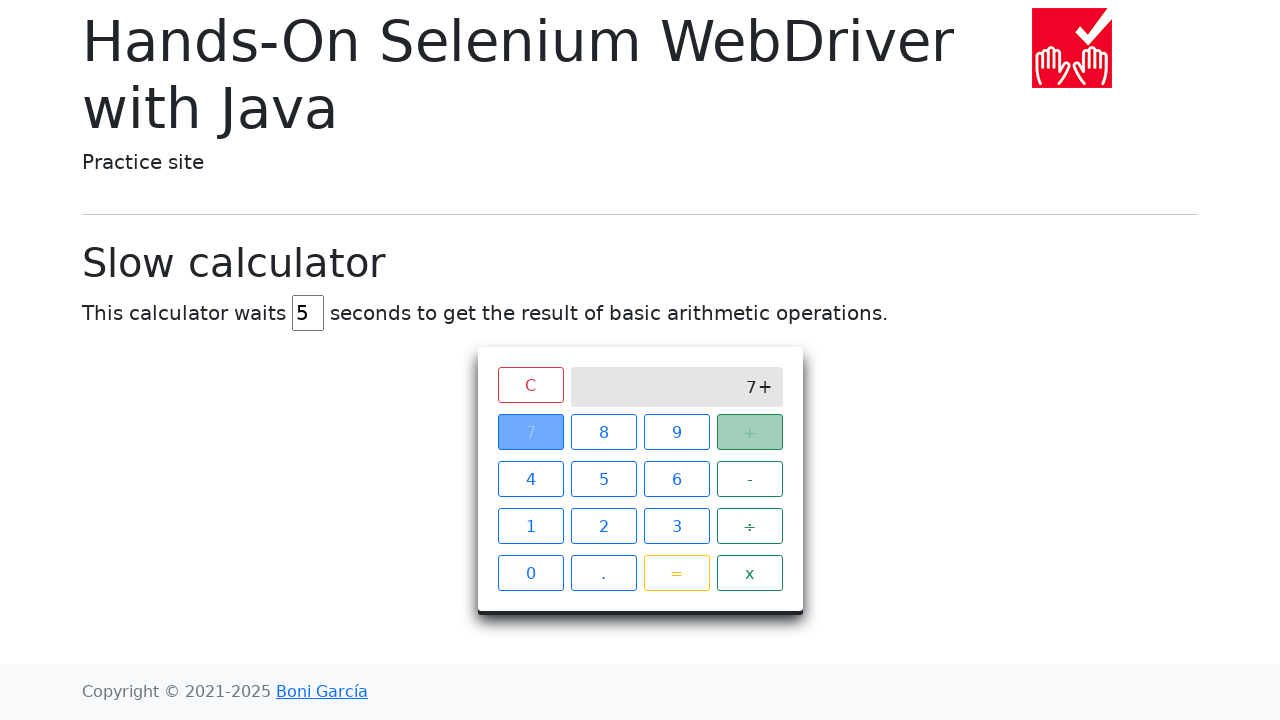

Clicked calculator button '8' at (604, 432) on xpath=//span[text()='8']
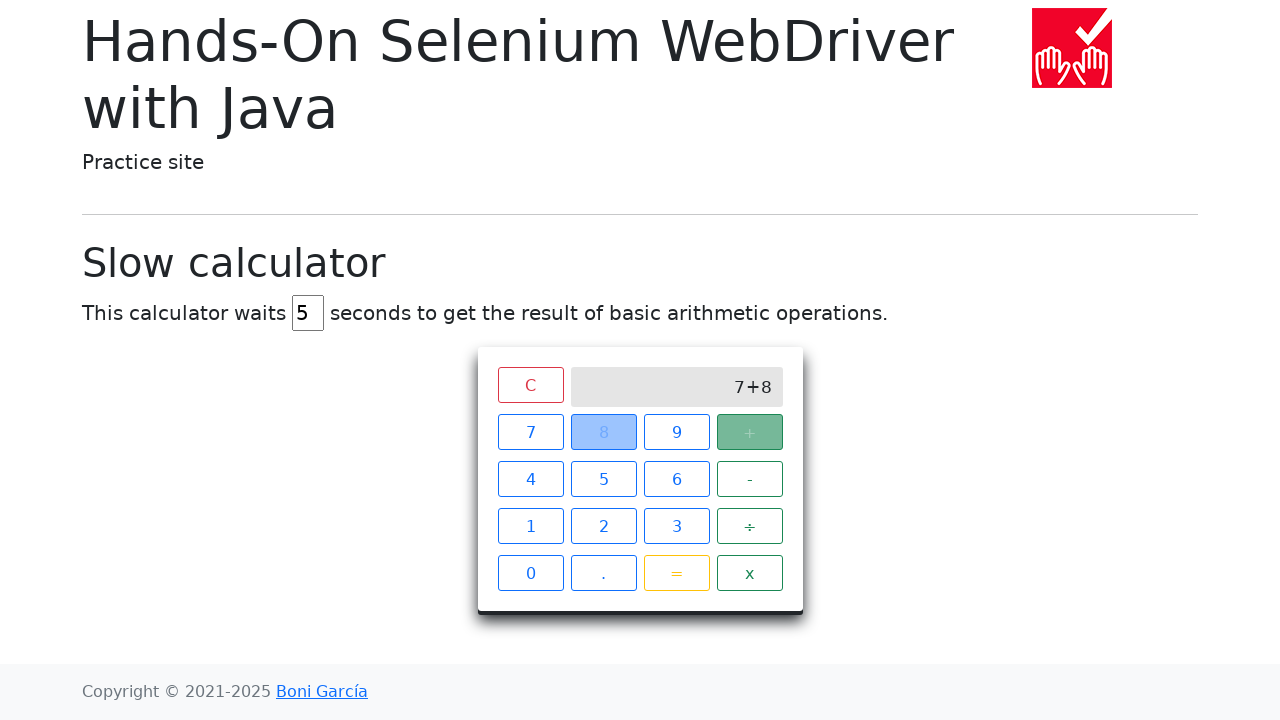

Clicked calculator button '=' to perform calculation at (676, 573) on xpath=//span[text()='=']
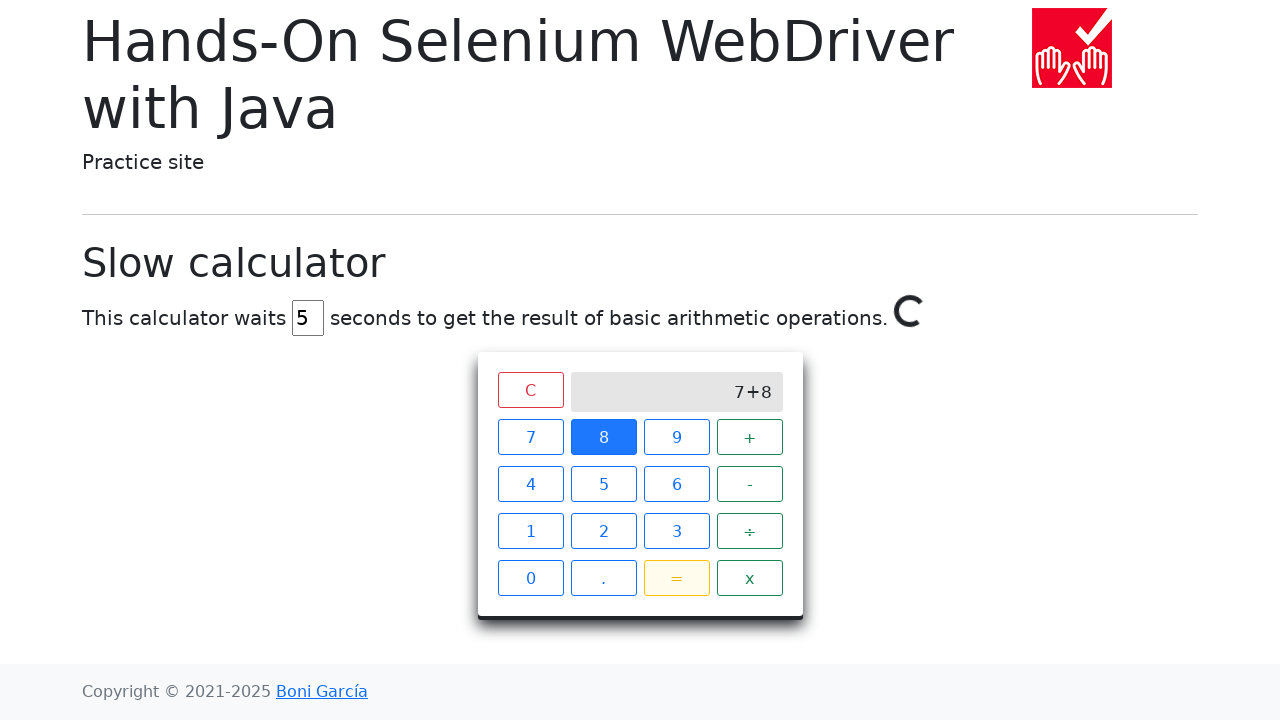

Waited for calculation result '15' to display on screen
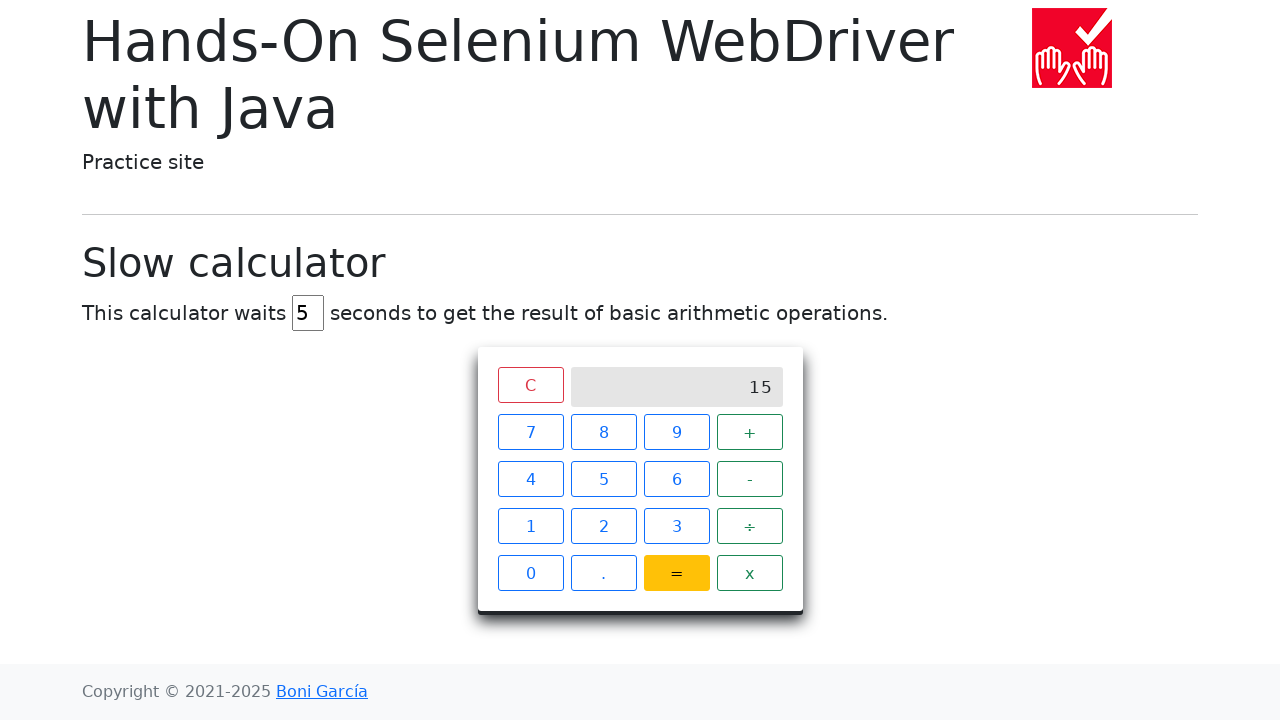

Retrieved result text content from calculator screen
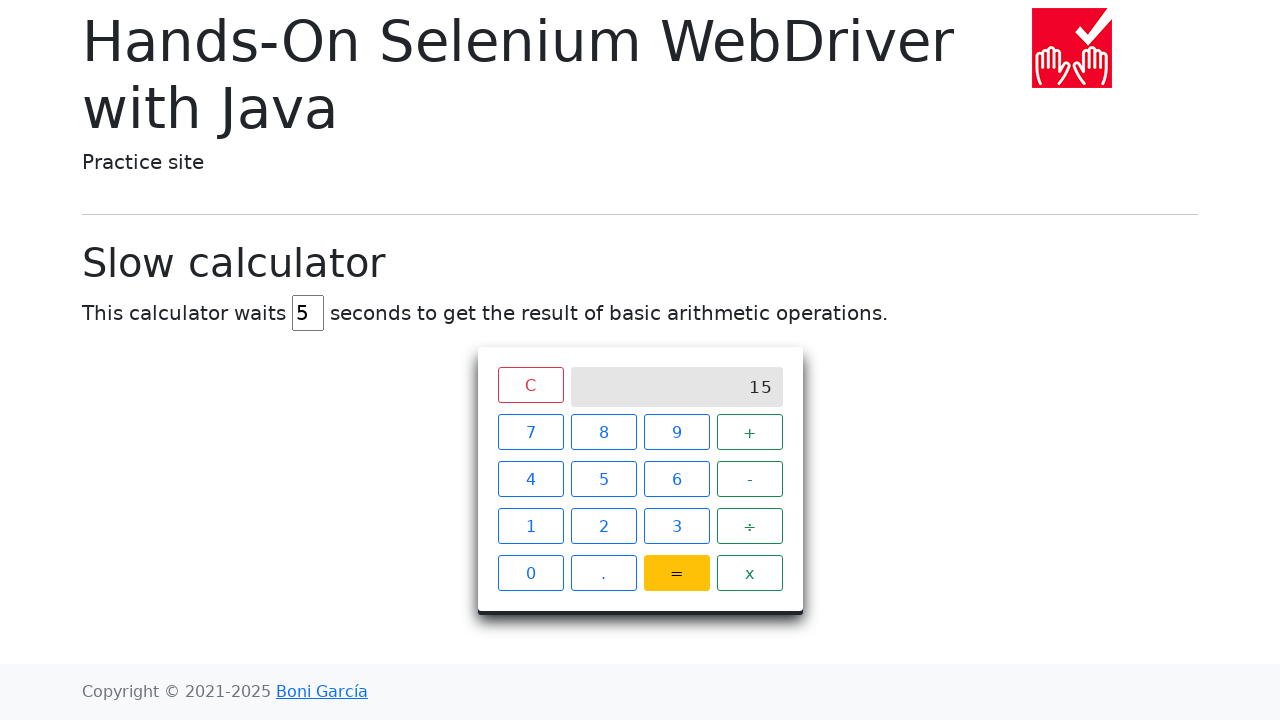

Verified calculation result is '15' - test passed
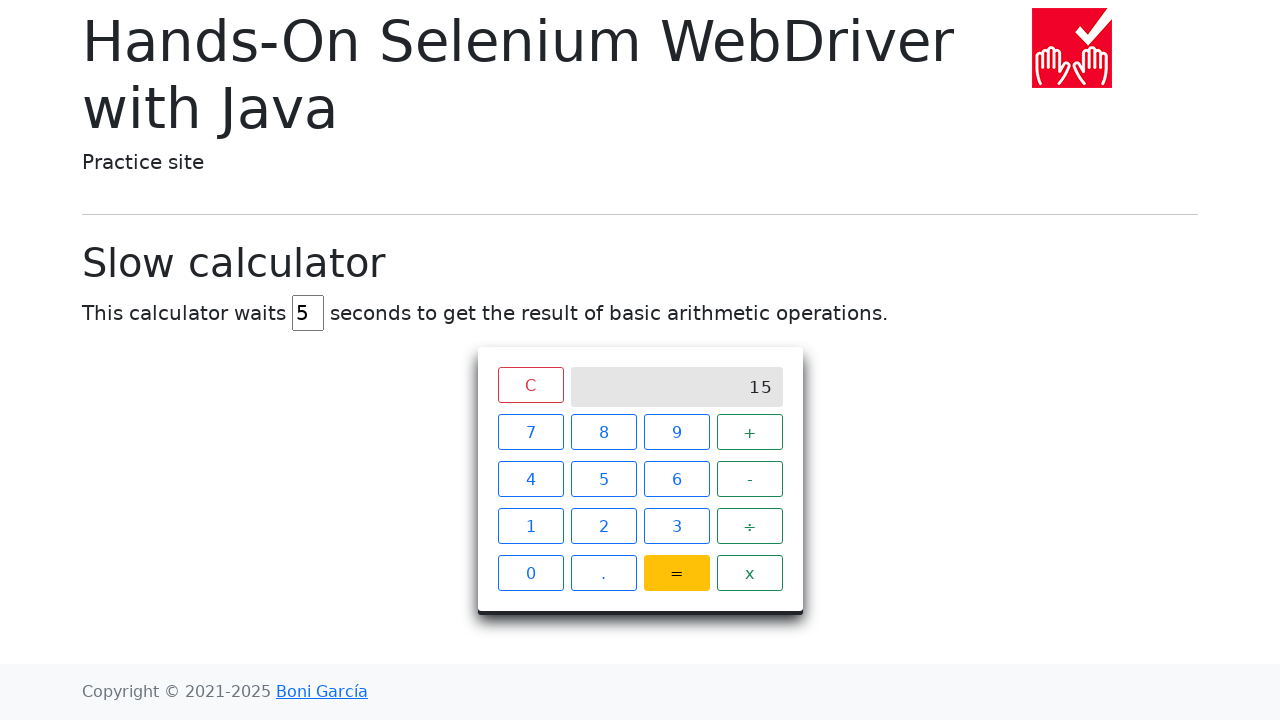

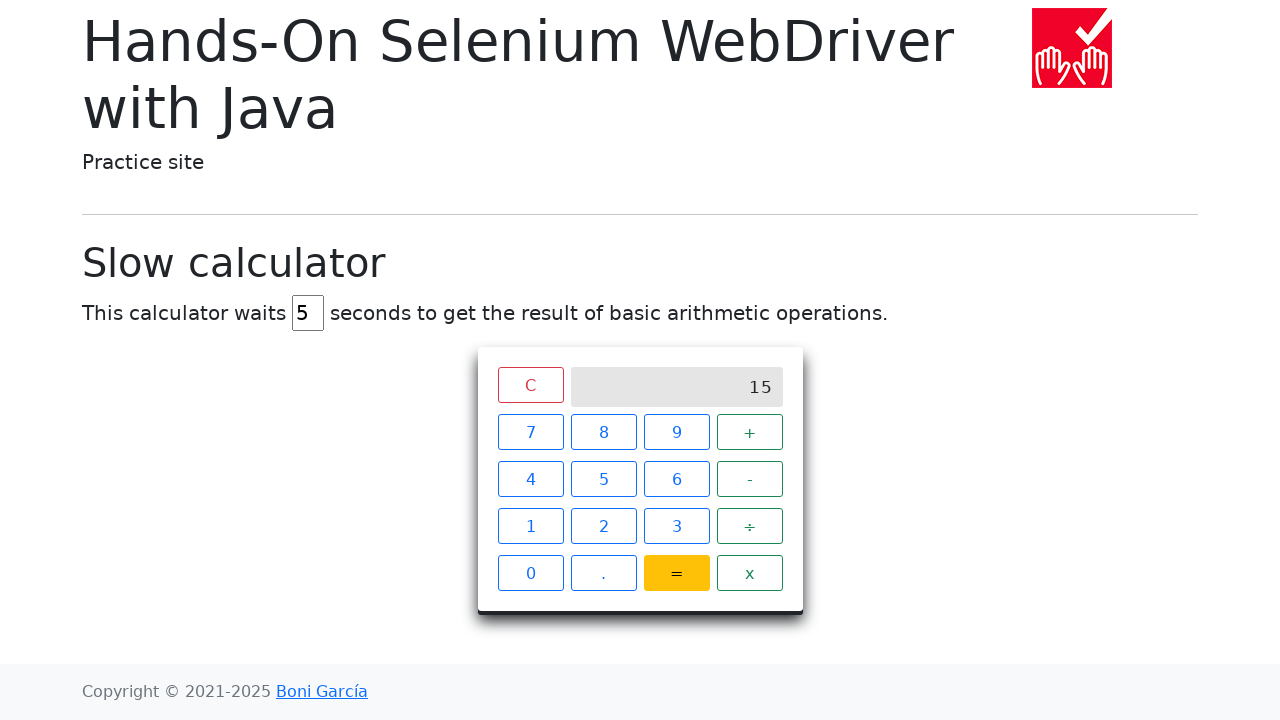